Tests checkbox functionality by verifying a checkbox is initially unchecked, then clicking it to check it and verifying the state change.

Starting URL: https://rahulshettyacademy.com/AutomationPractice/

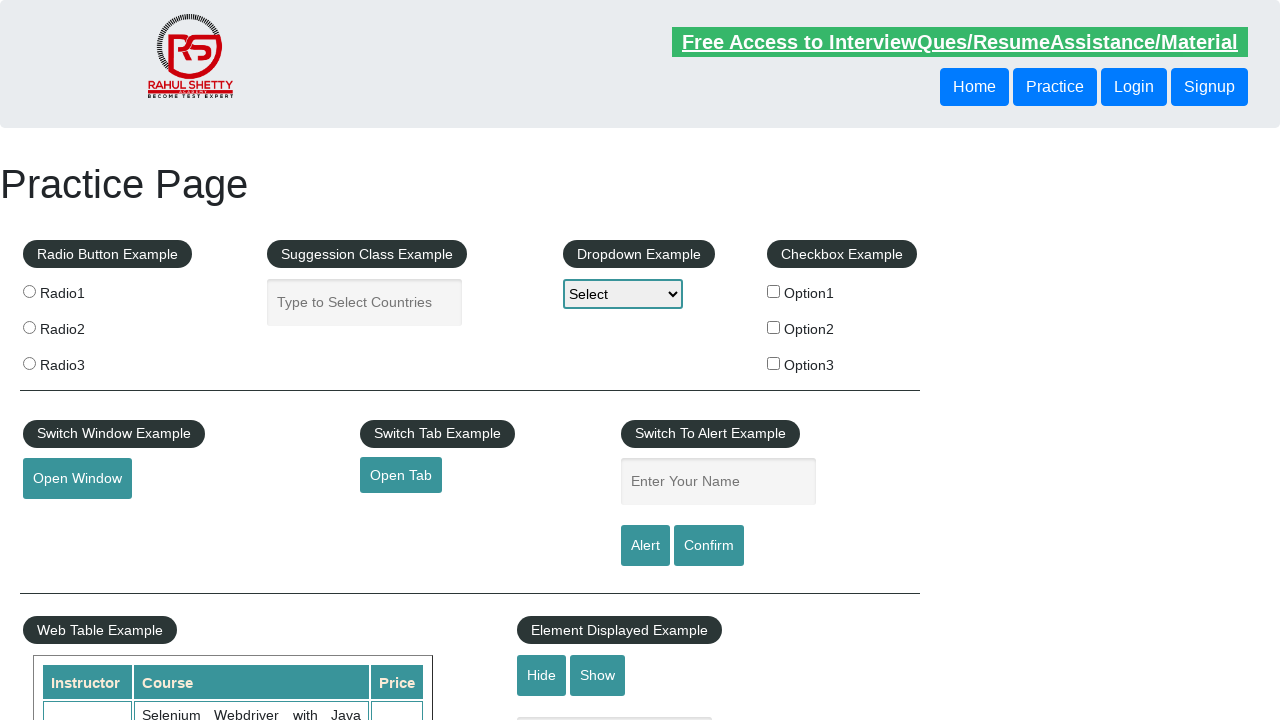

Located checkbox element with id containing 'checkBoxOption1'
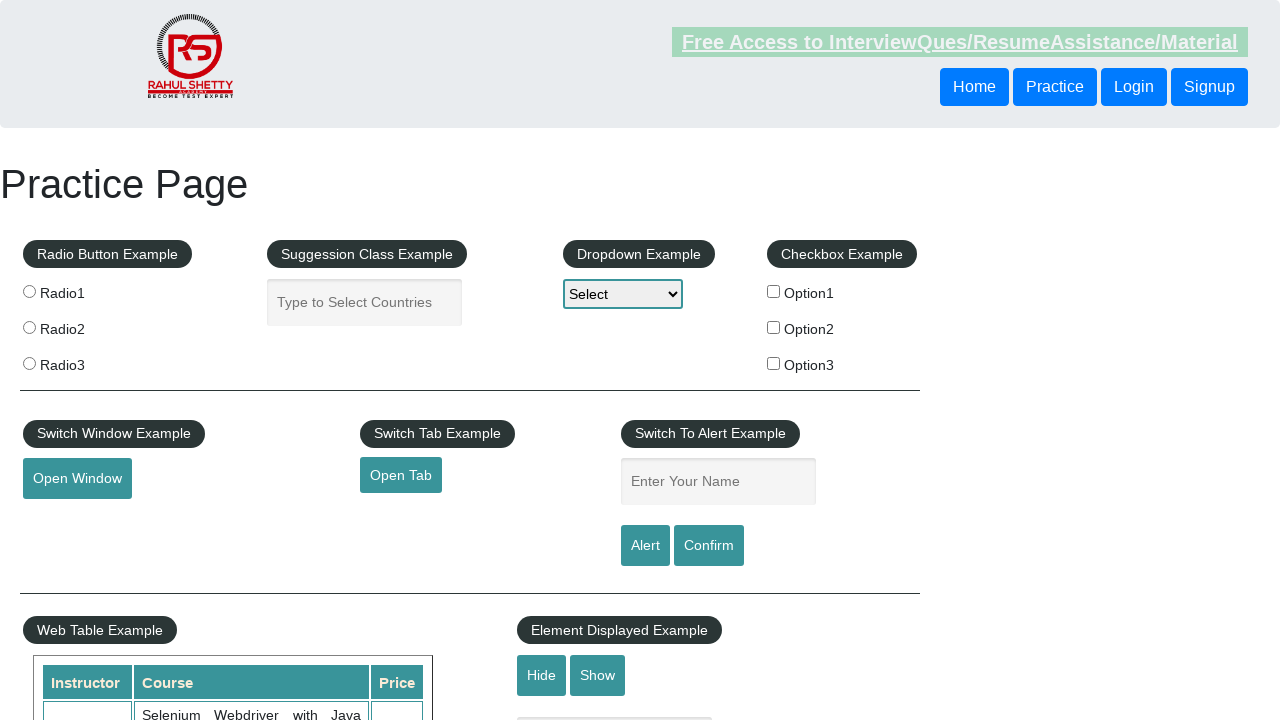

Verified that checkbox is initially unchecked
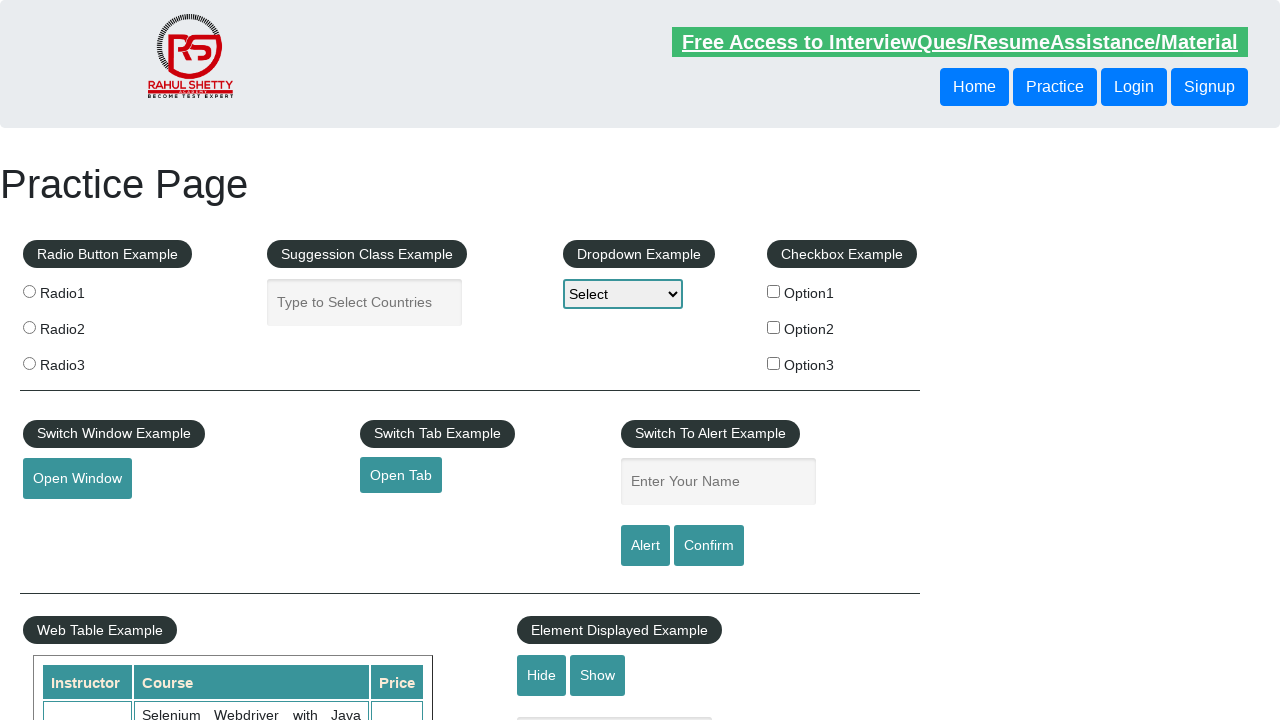

Clicked checkbox to select it at (774, 291) on #checkBoxOption1
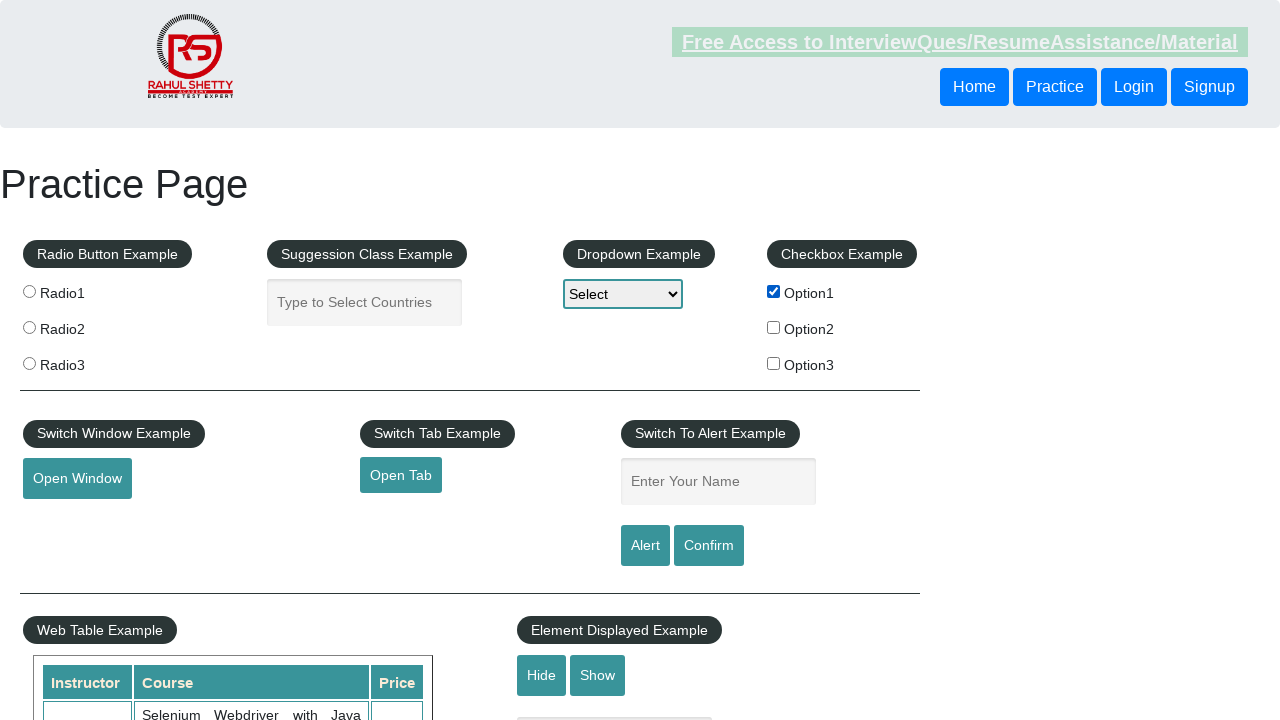

Verified that checkbox is now checked after clicking
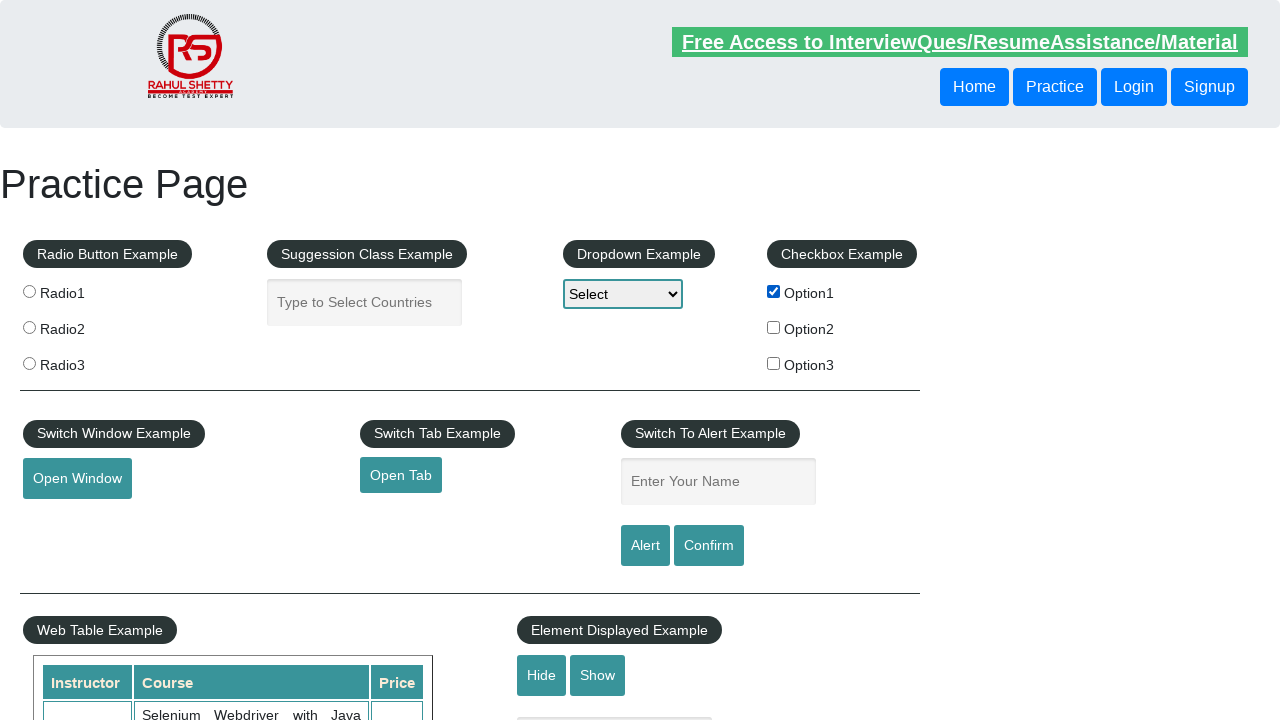

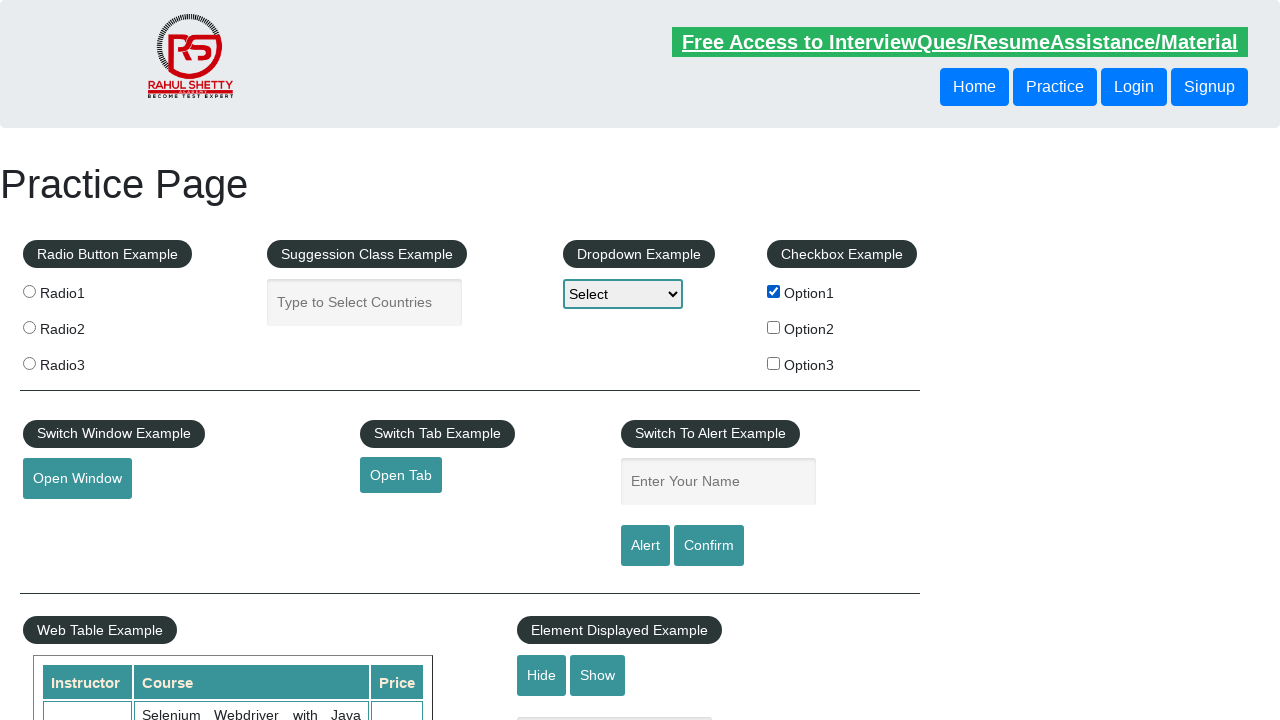